Fills in the search placeholder field with a search term to filter products

Starting URL: https://www.onlineshopdemo.co.uk/product-tag/sale/

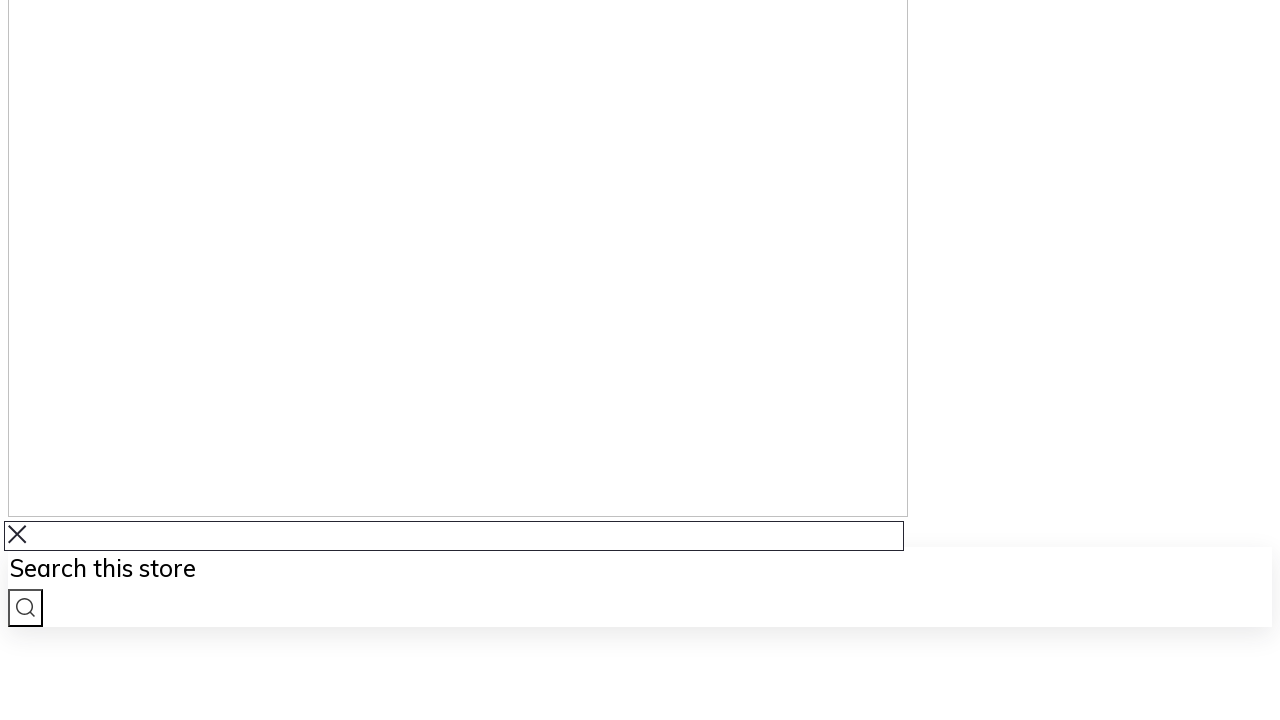

Filled search placeholder with 'sunglasses' on internal:attr=[placeholder="Type your request"i]
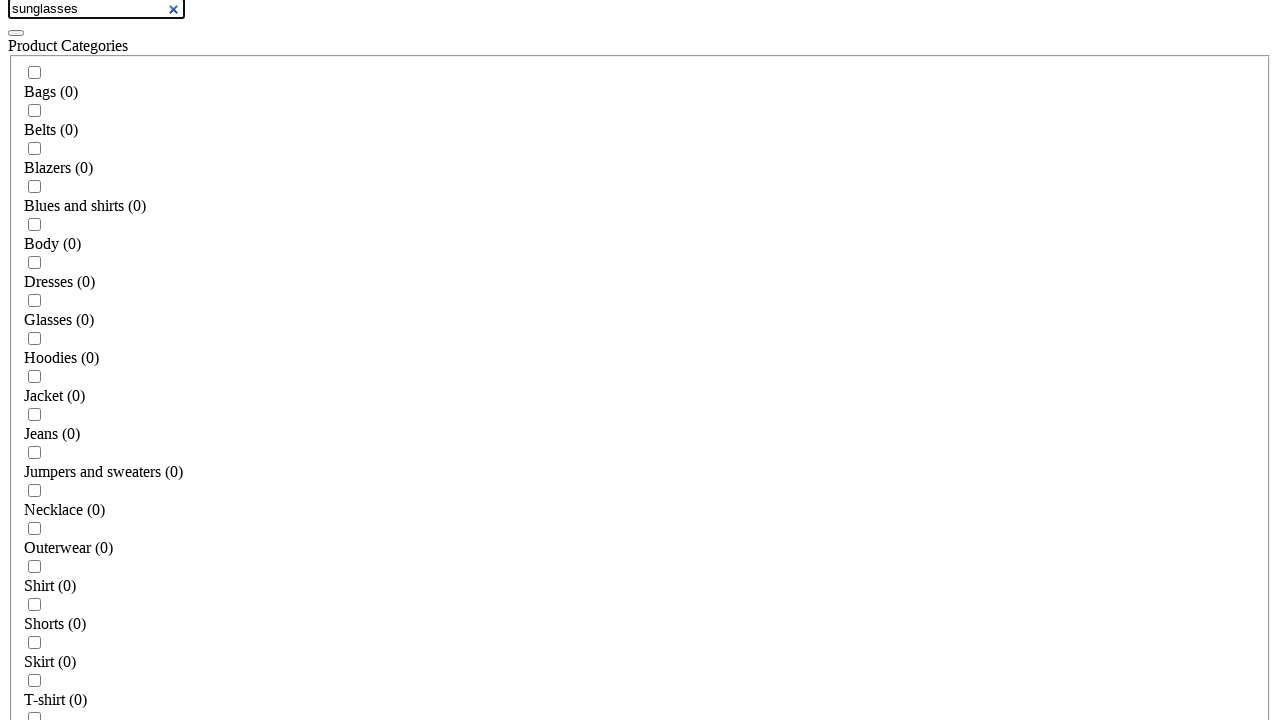

Waited 2 seconds for search filtering to apply
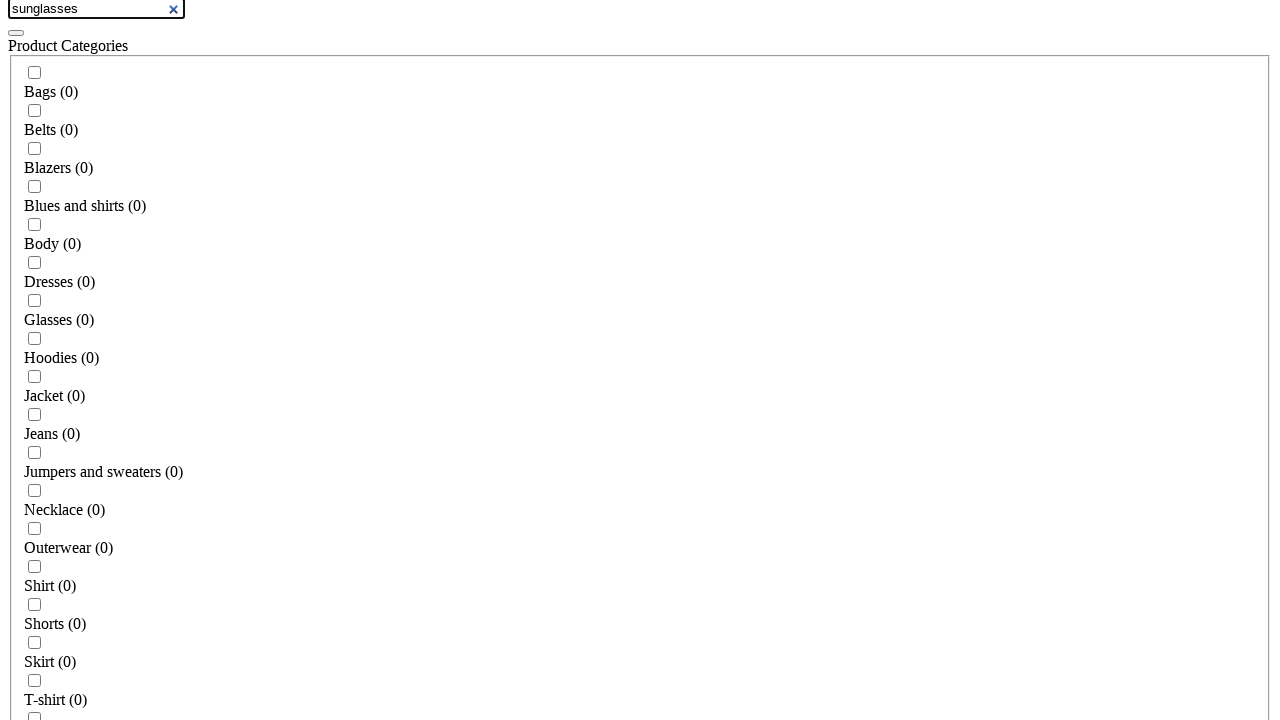

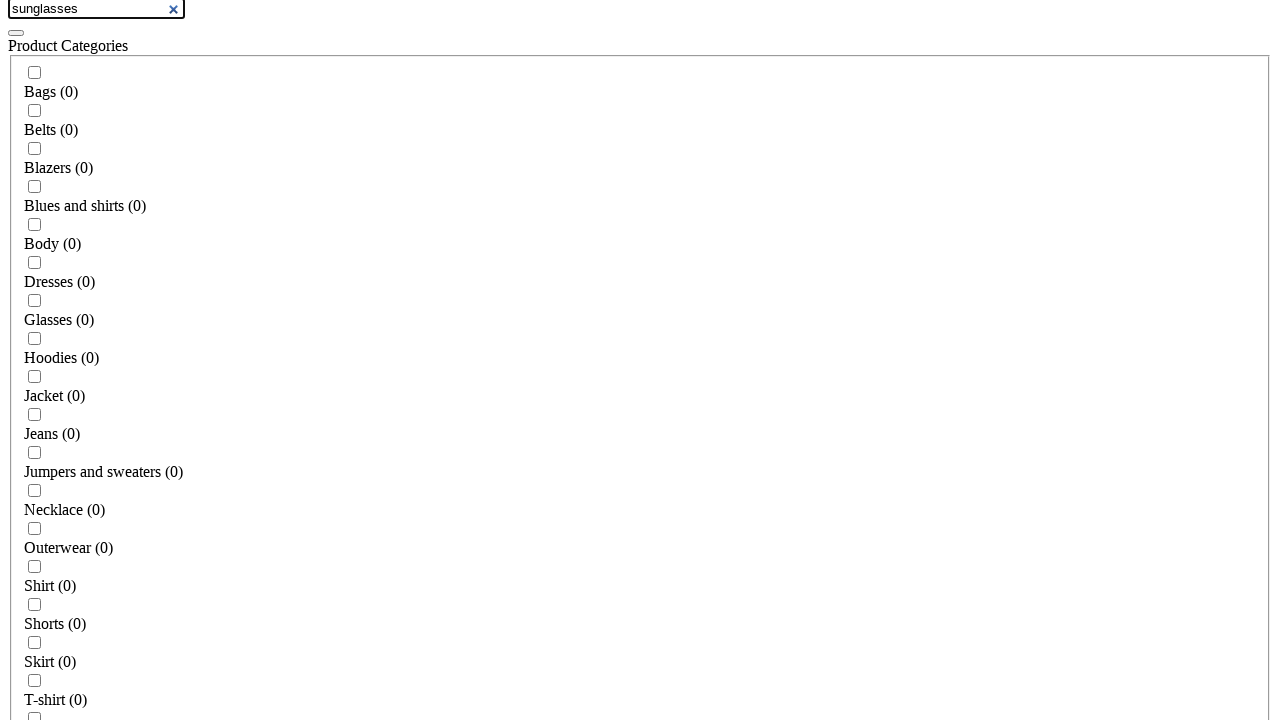